Navigates to op.gg summoner spectator page to click the Recording button, then navigates to the summoner profile page to click the download replay button for a League of Legends game replay.

Starting URL: https://www.op.gg/summoner/spectator/userName=%EC%95%84%EB%8A%94%EC%99%80%EC%A2%80%ED%95%98%EC%A7%80%EB%A7%90%EC%9E%A5&

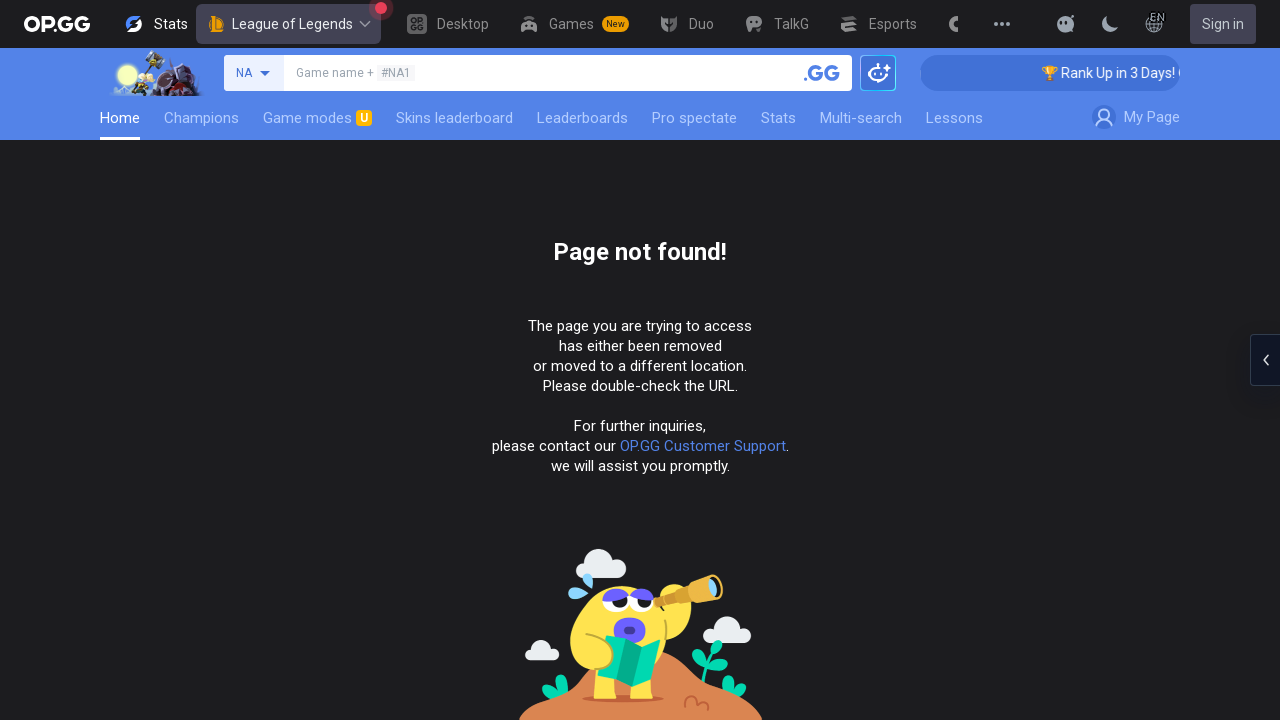

Recording button not found - no active game
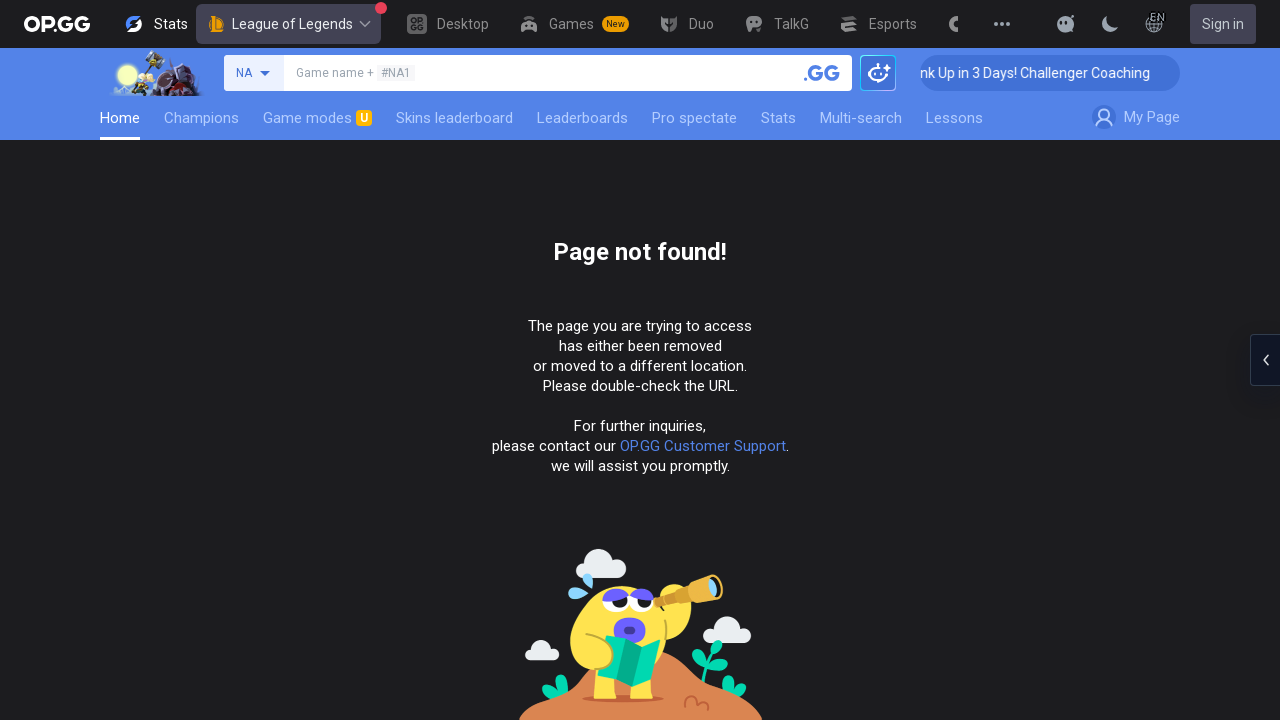

Navigated to summoner profile page
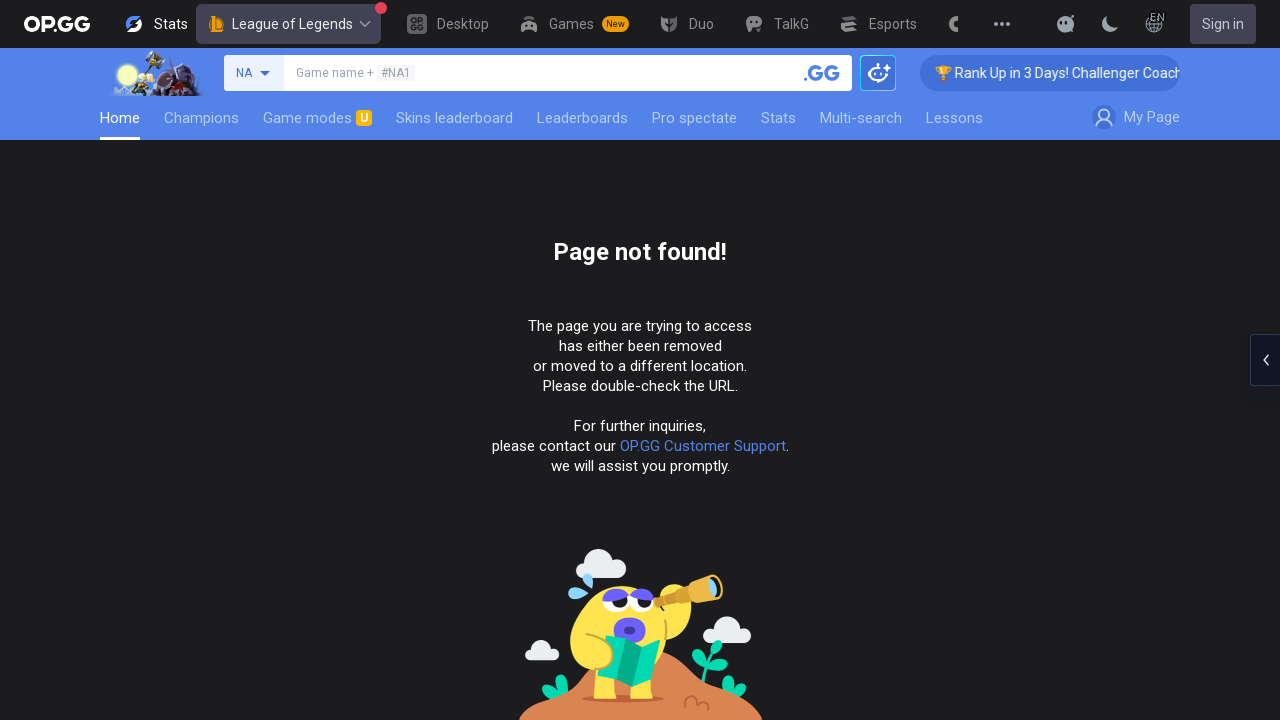

Download replay button not found - no replay available
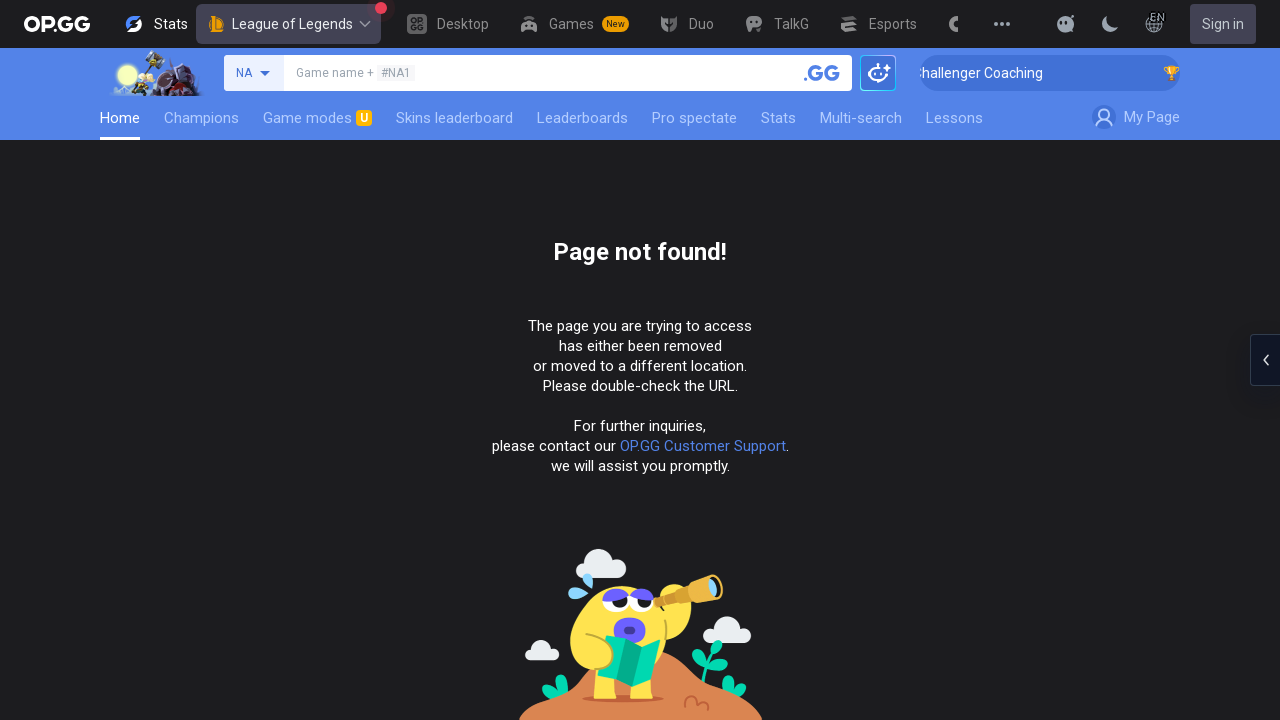

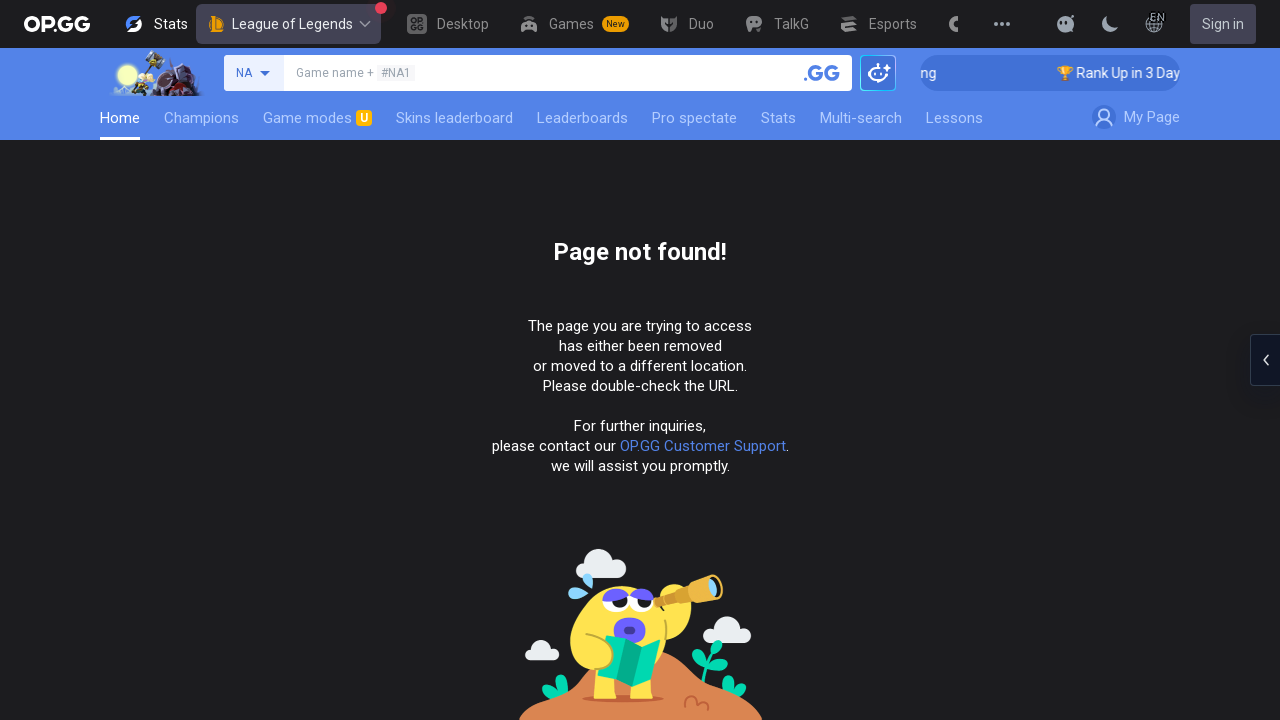